Tests the Acrolinx sidebar demo page by switching to the sidebar iframe, clicking the "About Acrolinx" link, and verifying that the SDK version is displayed in the correct format (4 numeric parts separated by dots).

Starting URL: https://acrolinx.github.io/acrolinx-sidebar-demo/samples/single-editor.html

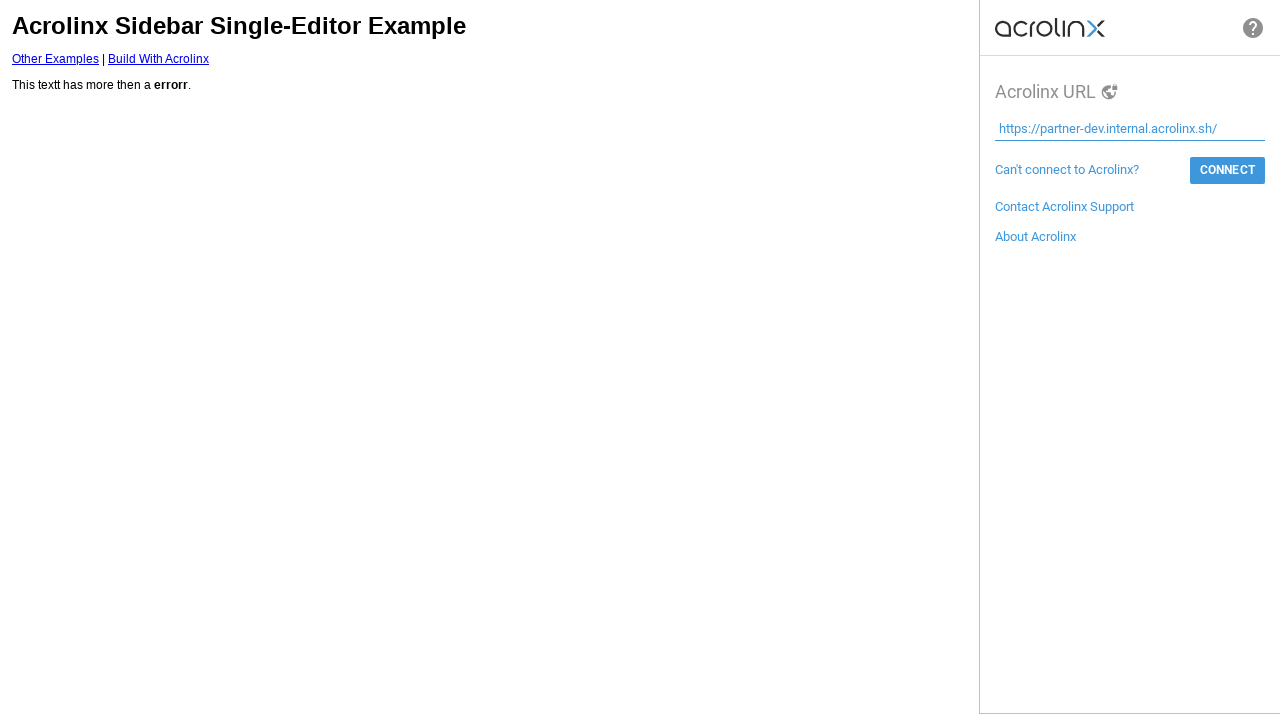

Located and waited for sidebar iframe to load
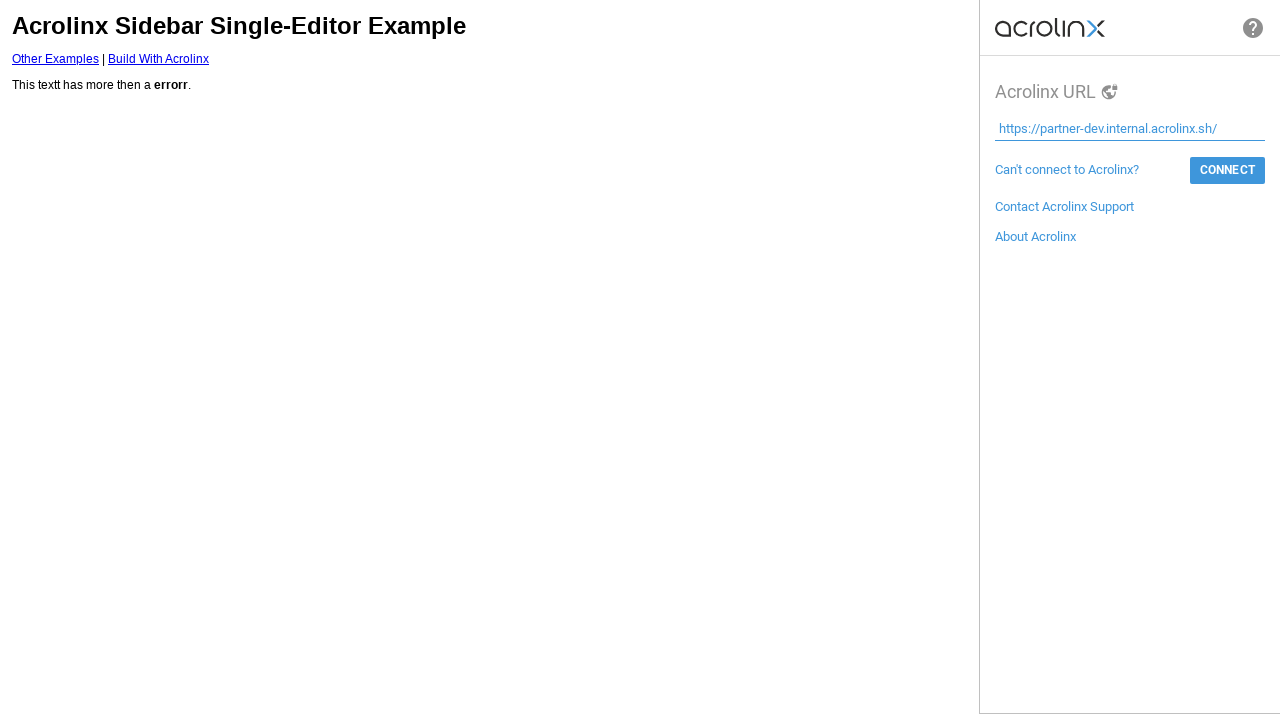

Switched to sidebar iframe content frame
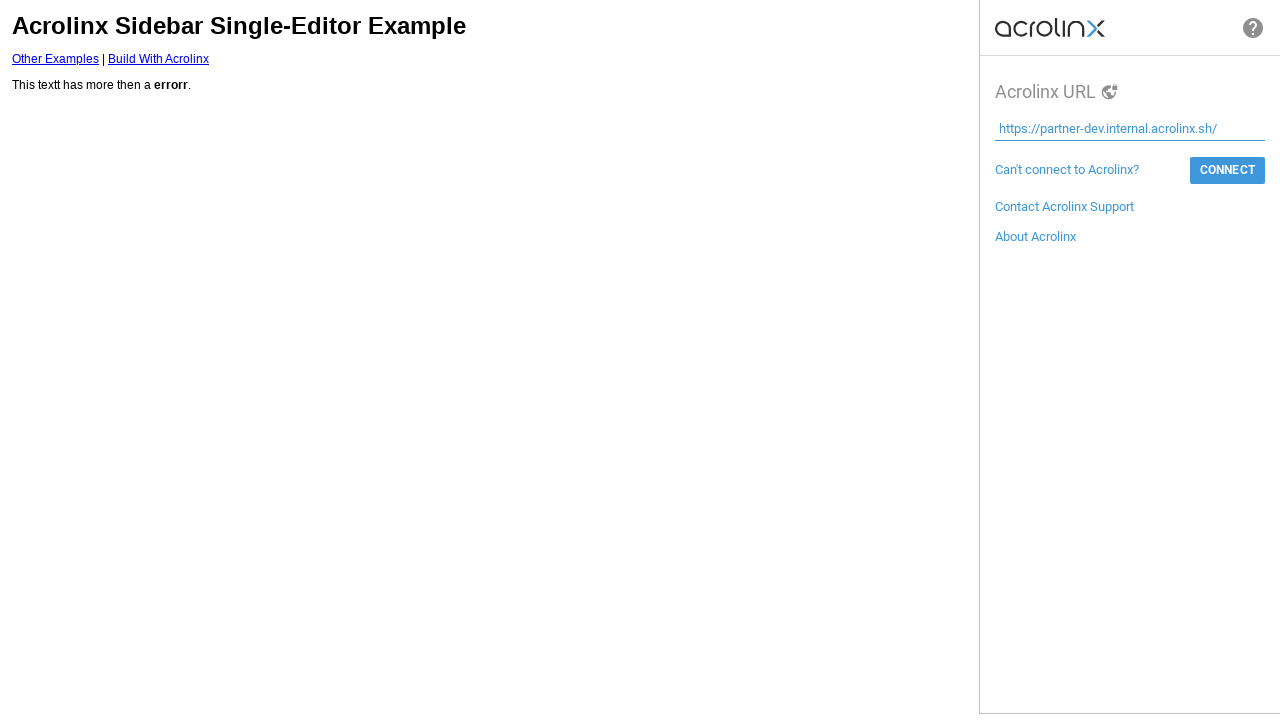

Clicked 'About Acrolinx' link in sidebar at (1036, 236) on text=About Acrolinx
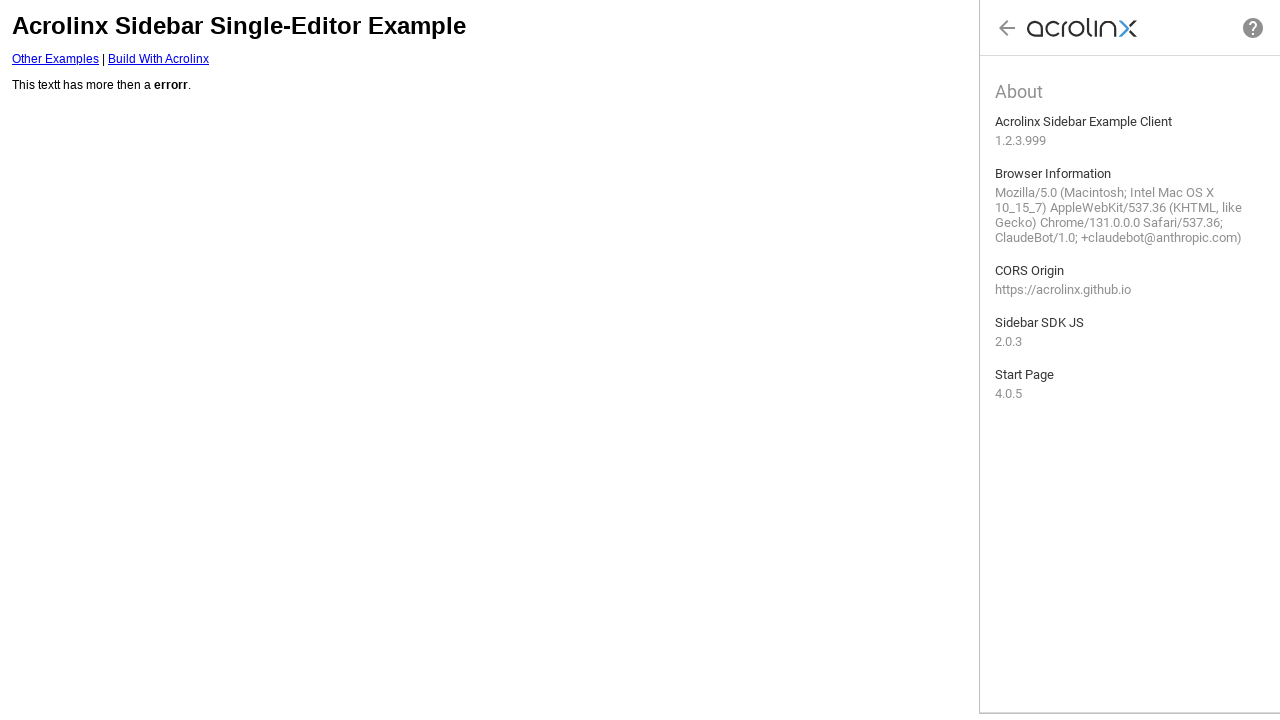

Located Sidebar SDK JS version element
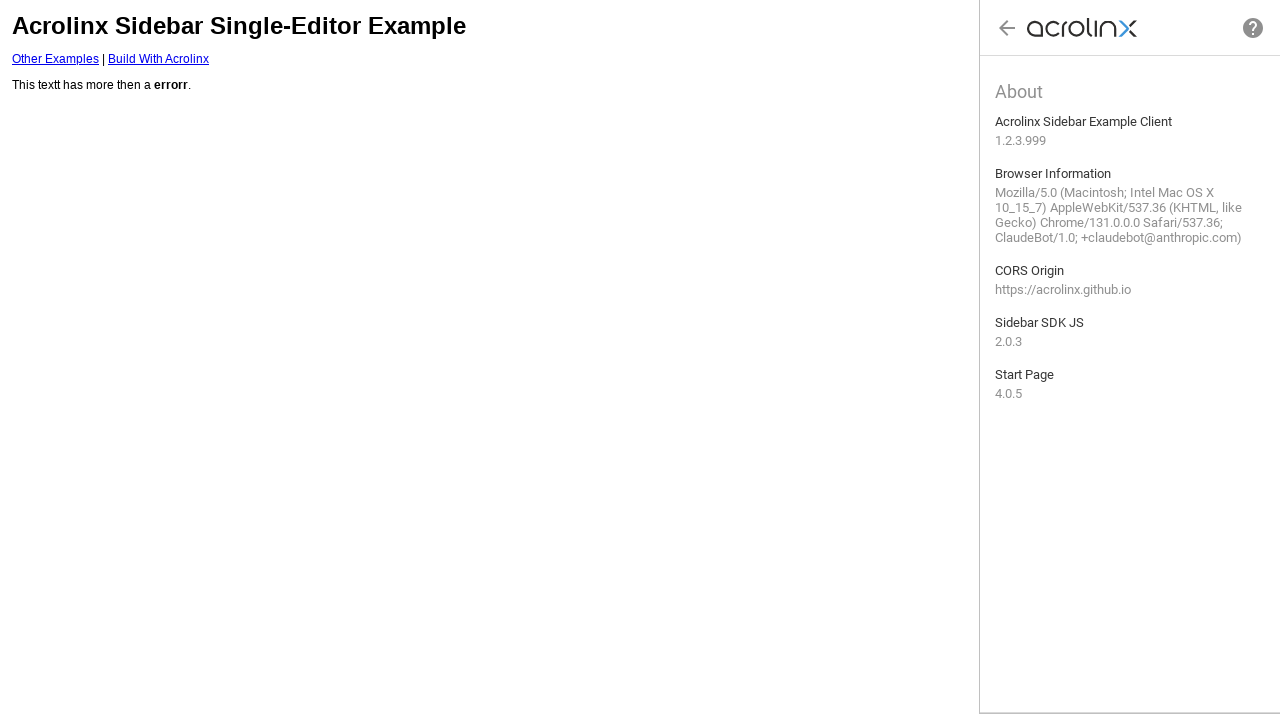

Retrieved SDK version text: 2.0.3
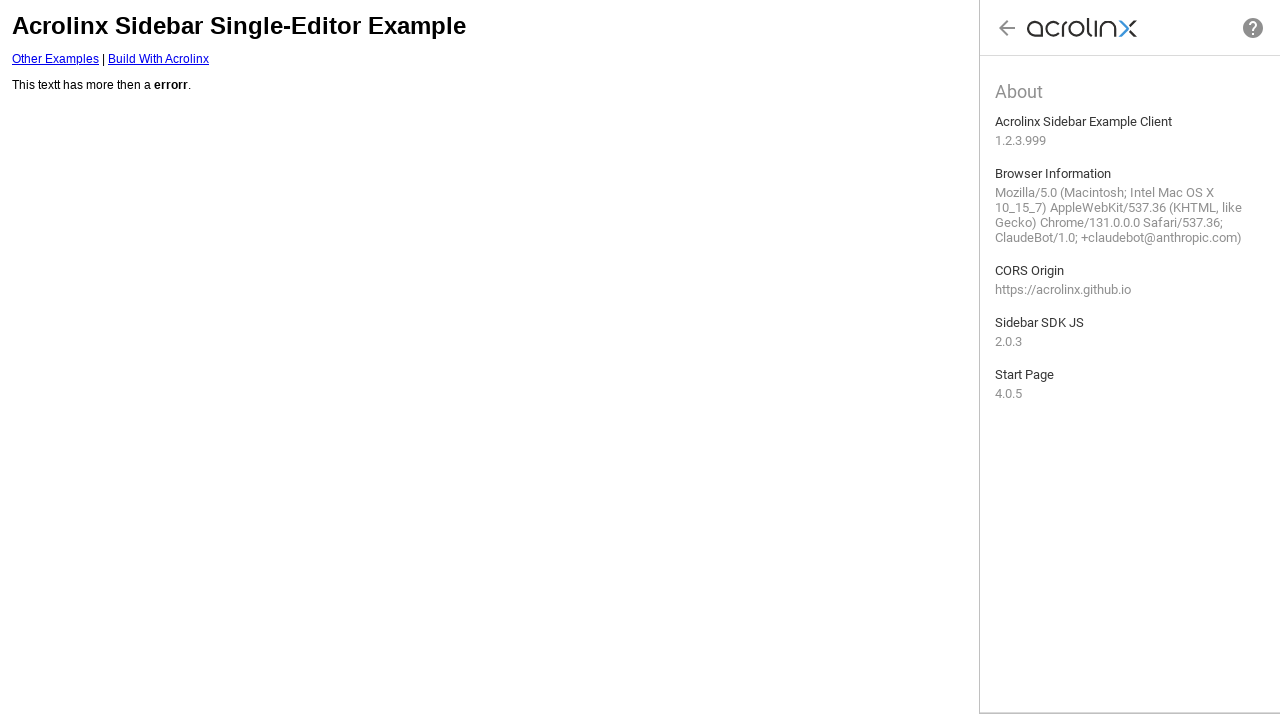

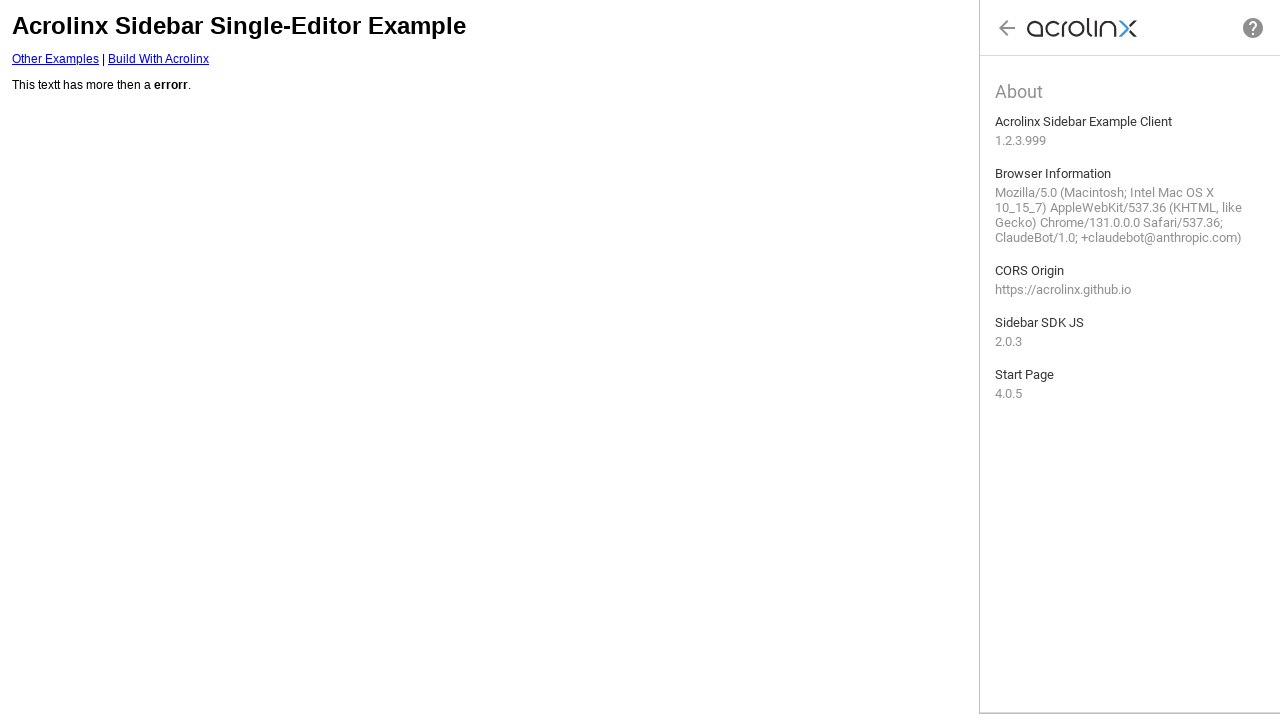